Tests basic page operations including getting page title, content, URL, viewport, metrics, and cookie management on the Puppeteer documentation site

Starting URL: https://pptr.nodejs.cn/api/puppeteer.page._

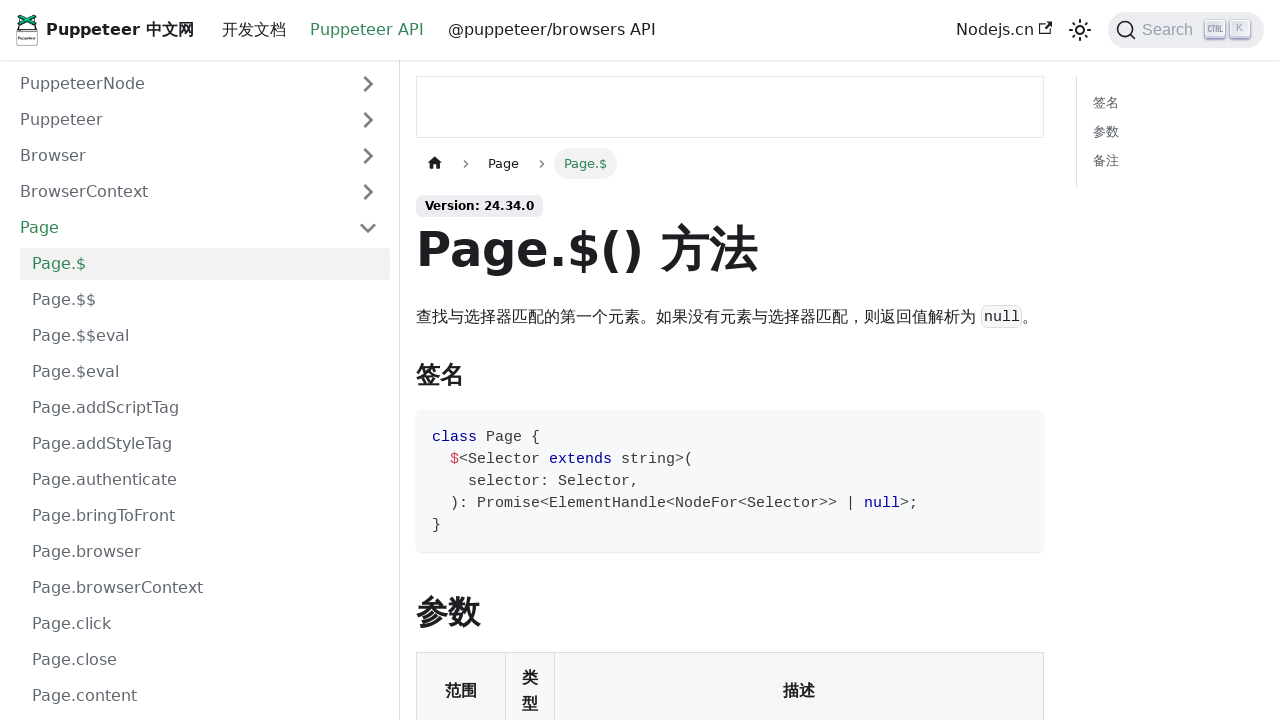

Waited for page to load
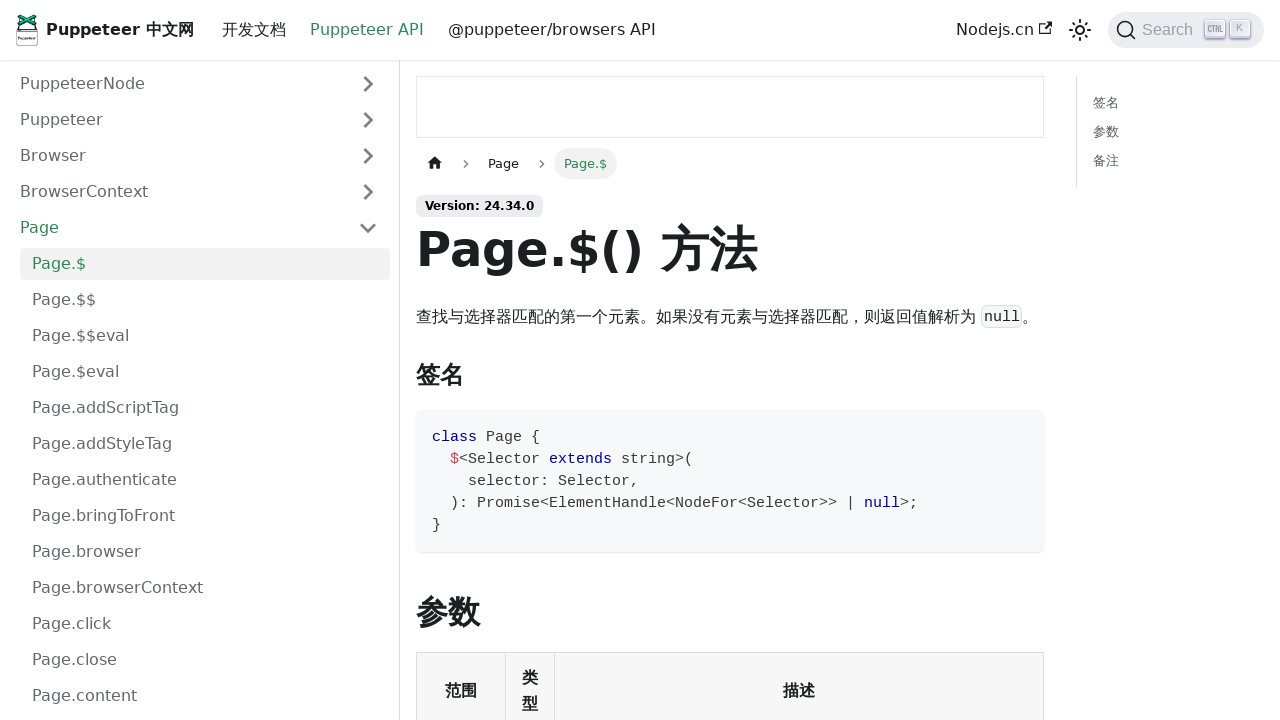

Retrieved page title: Page.$() 方法 | Puppeteer 中文网
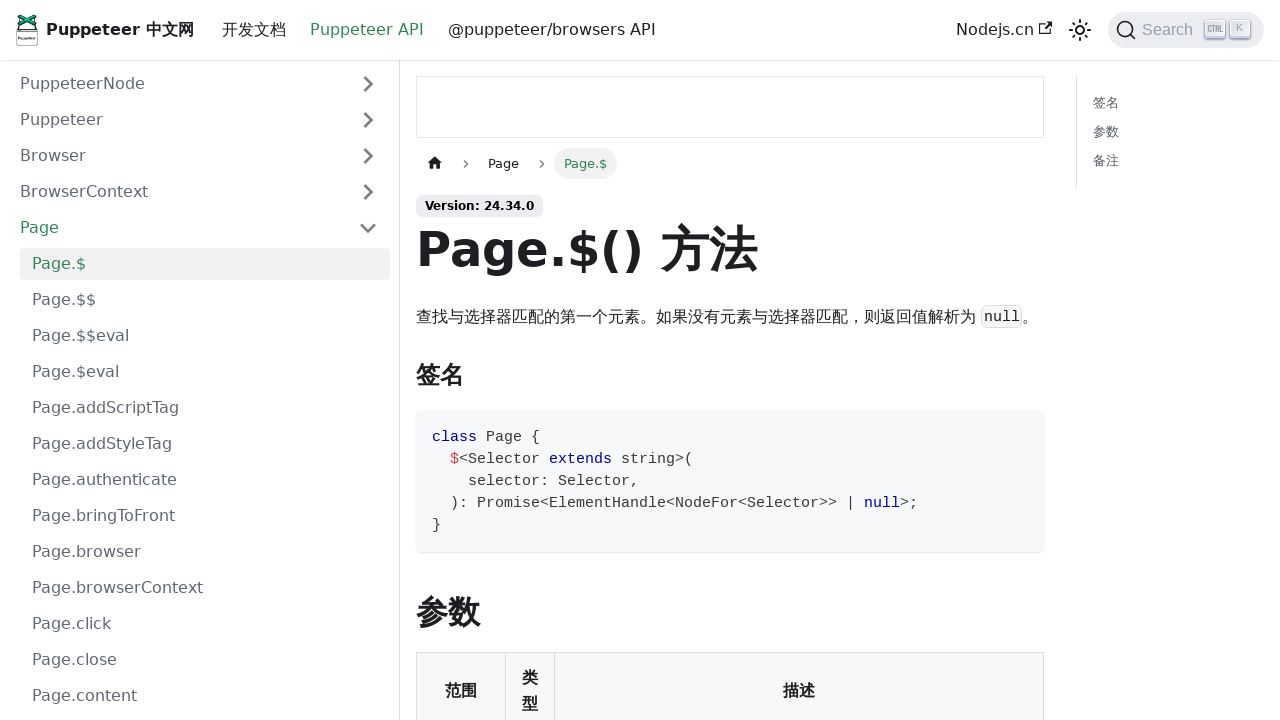

Retrieved page URL: https://pptr.nodejs.cn/api/puppeteer.page._
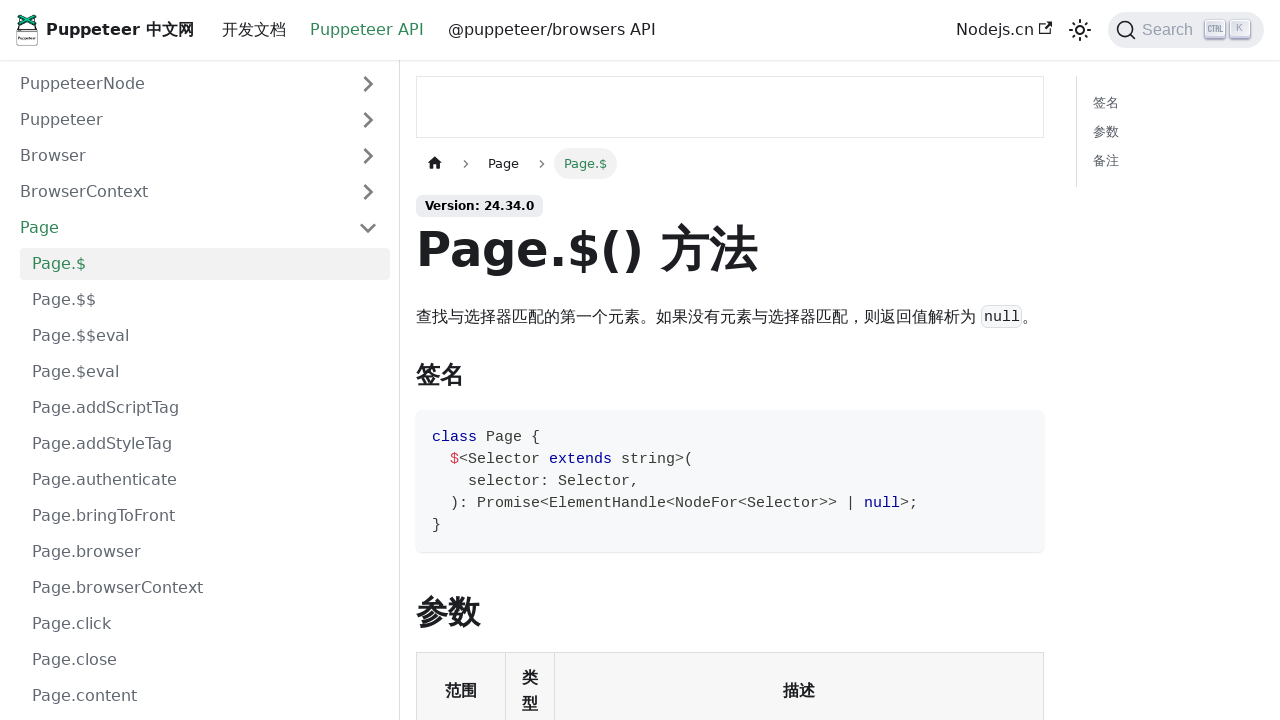

Retrieved 9 cookies from page context
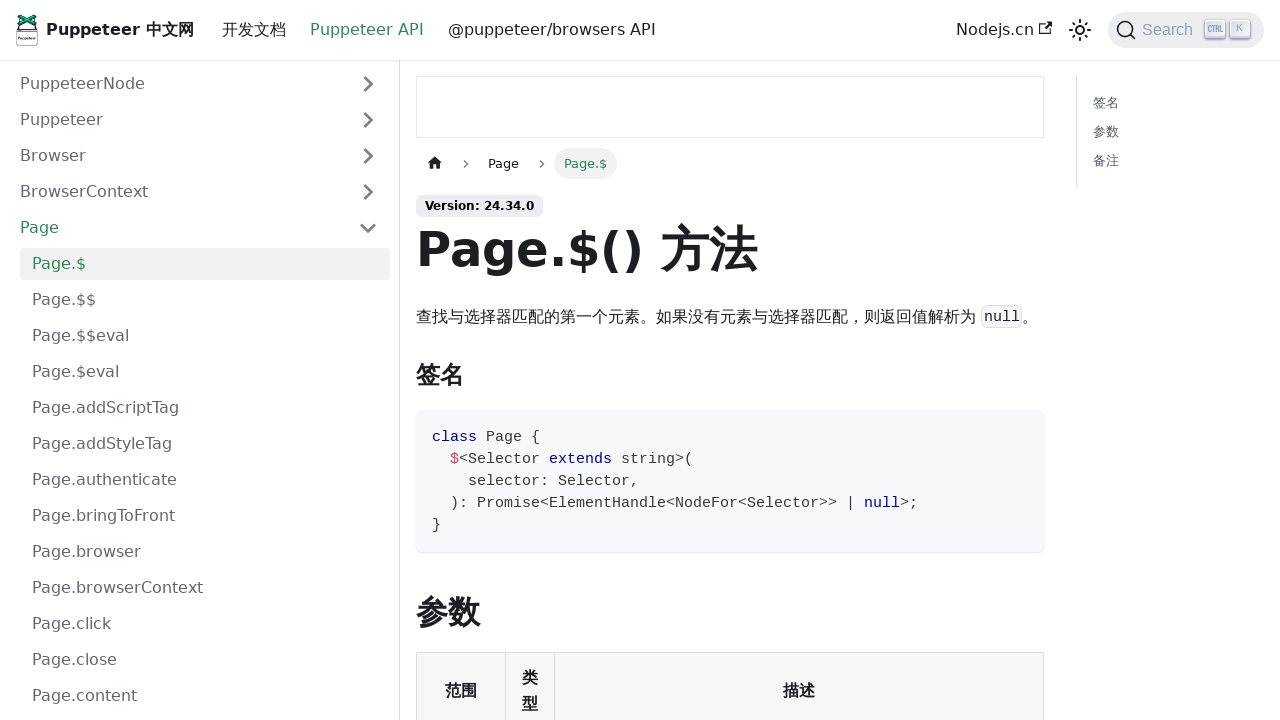

Opened a new page in the same context
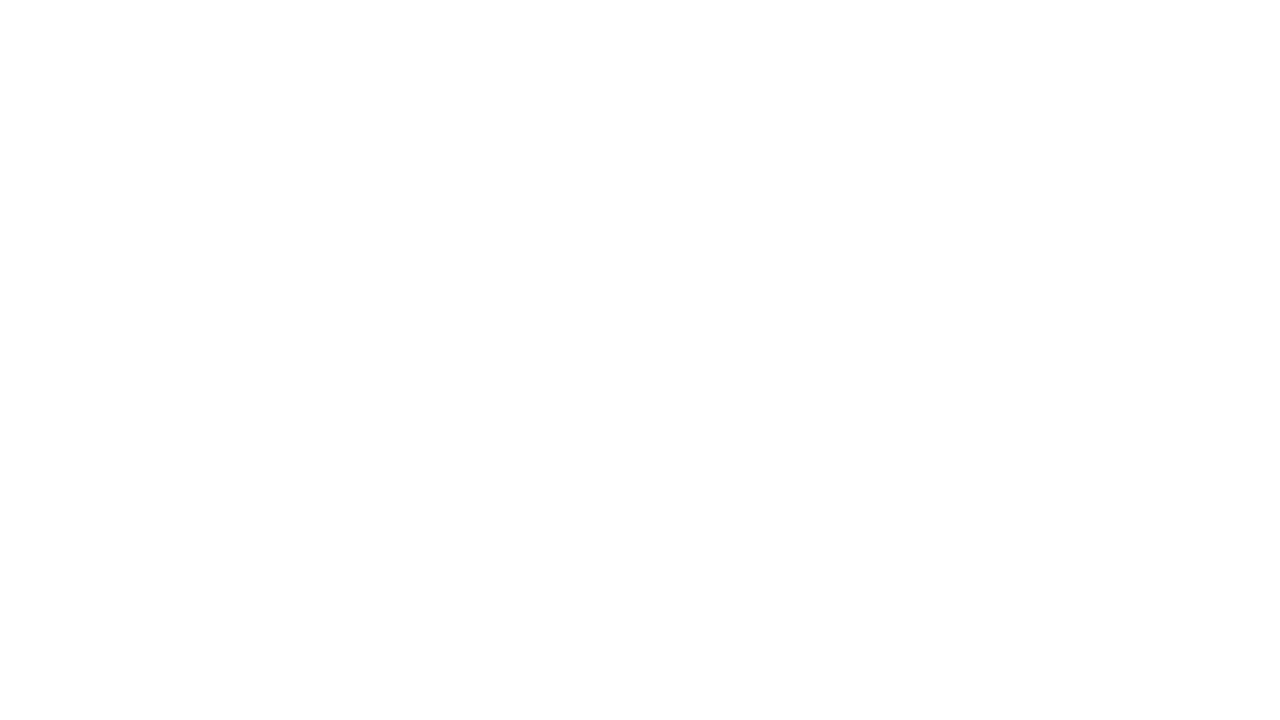

Navigated to Puppeteer Page API documentation
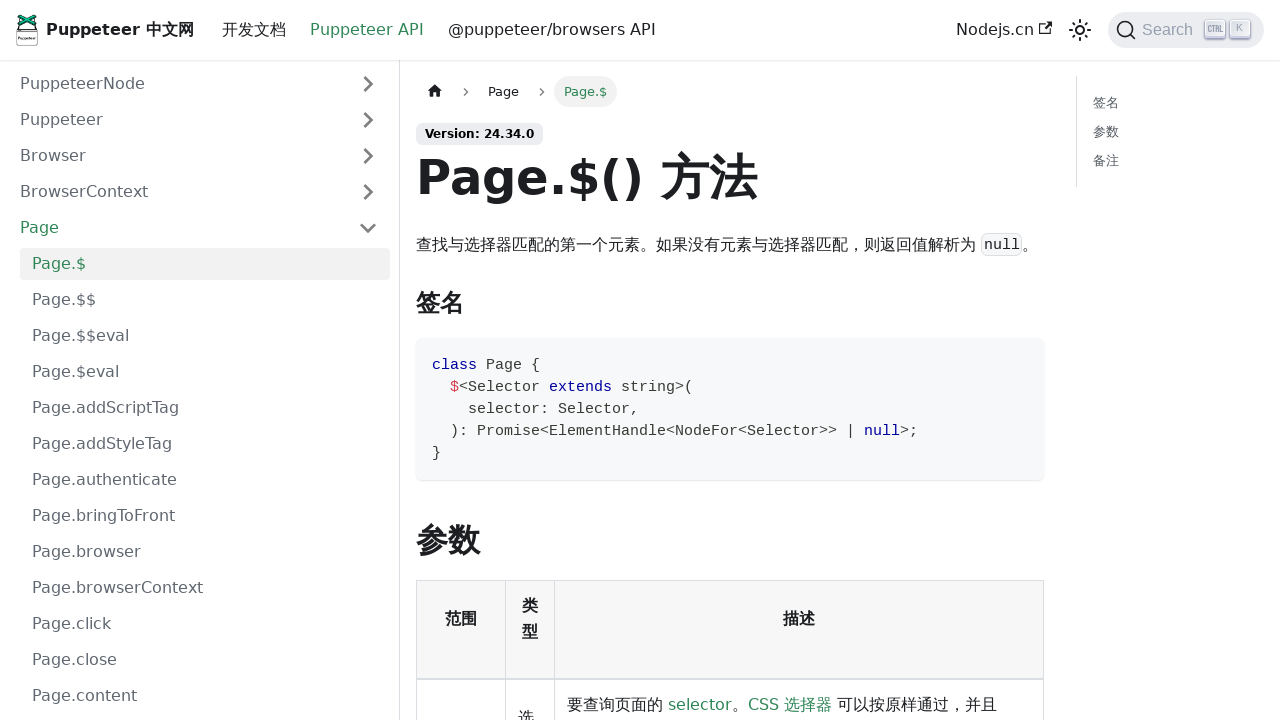

Waited for pagination previous link element to appear
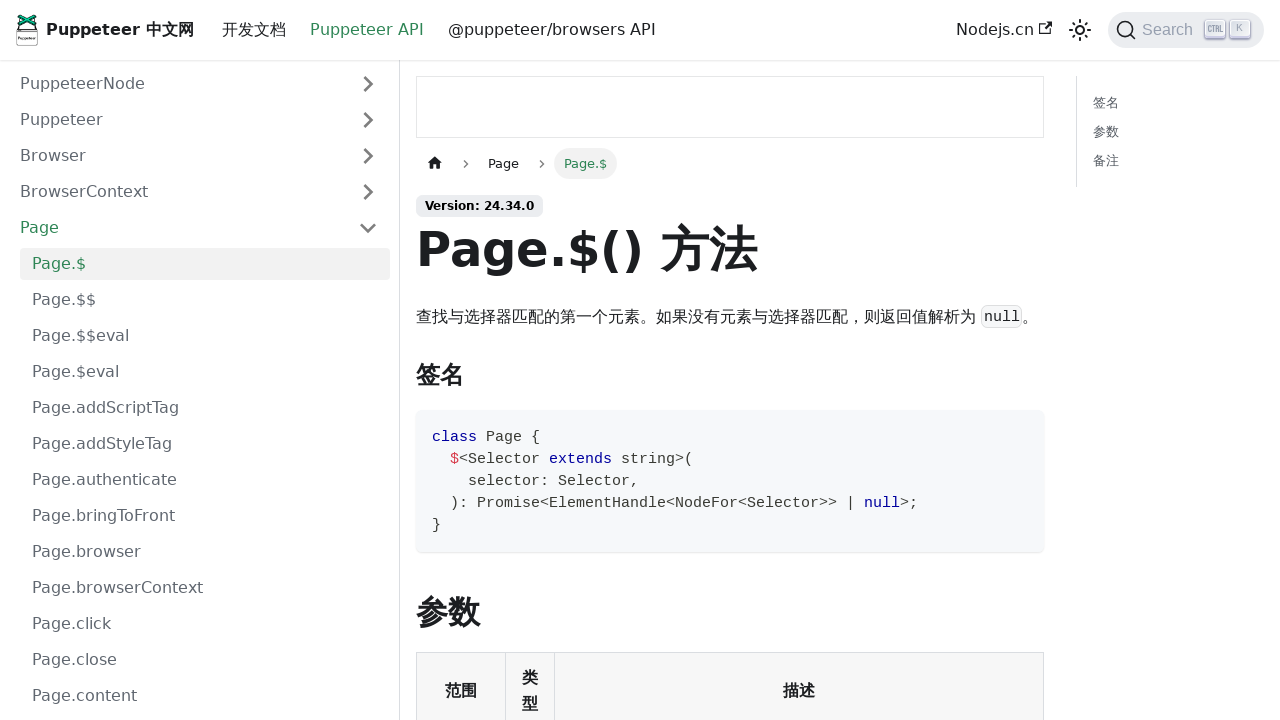

Clicked pagination previous link at (569, 468) on a.pagination-nav__link.pagination-nav__link--prev
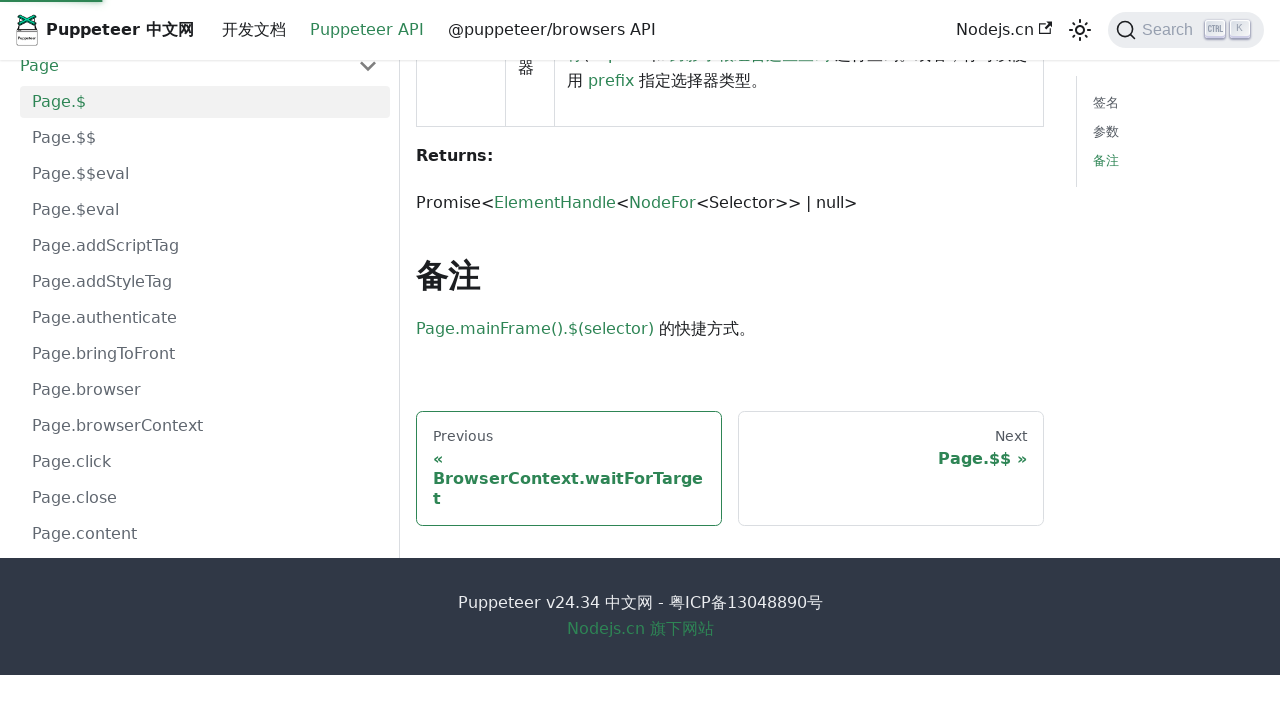

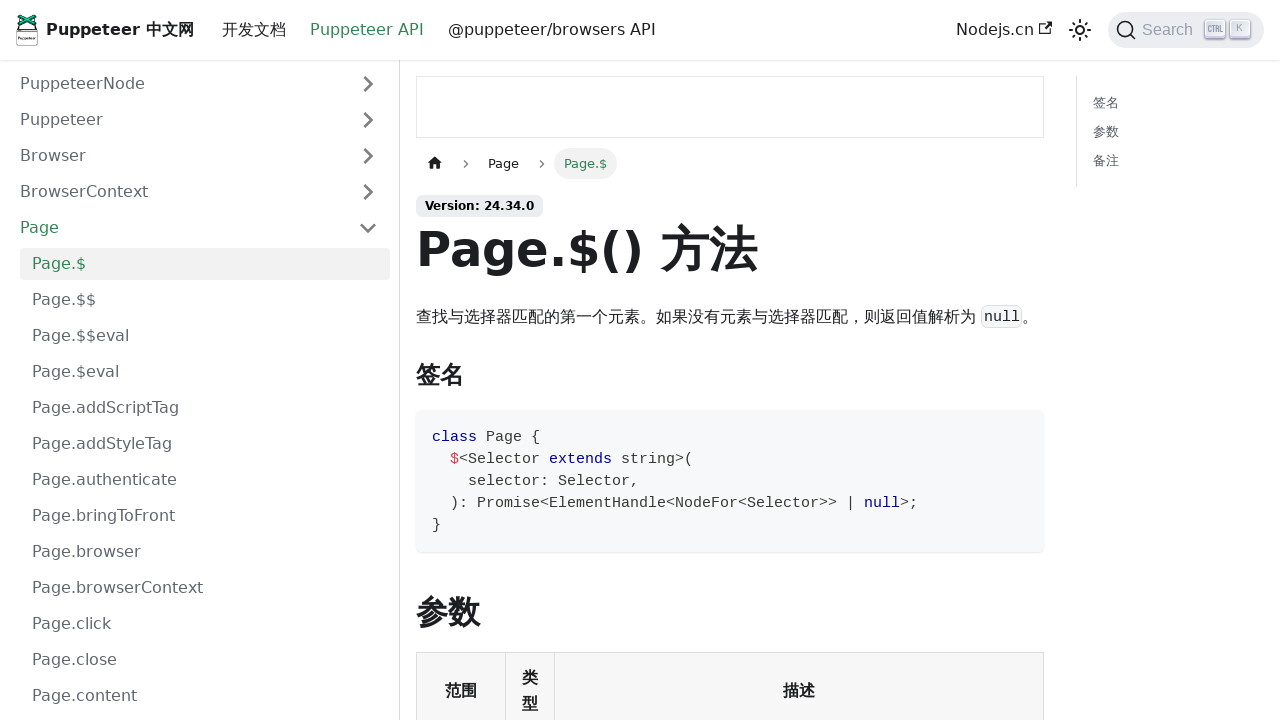